Tests adding a todo item to the TodoMVC application by entering text in the input field and submitting it

Starting URL: https://demo.playwright.dev/todomvc

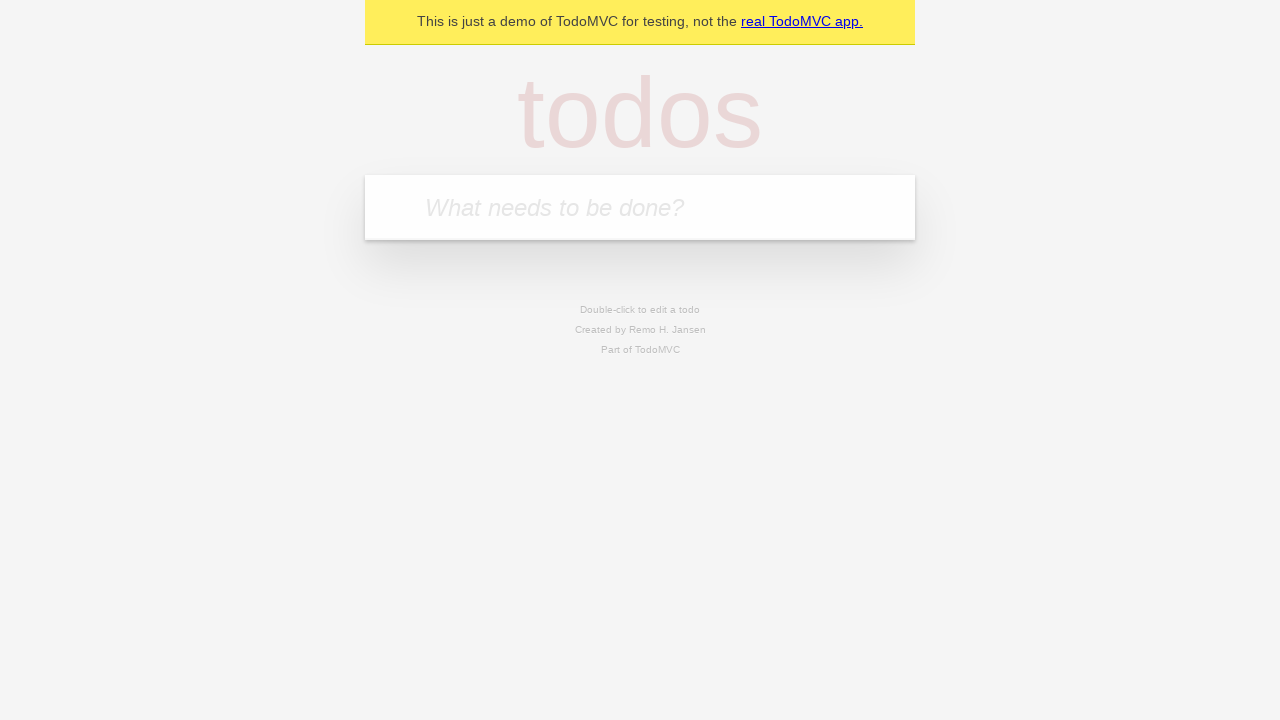

Filled new todo input field with 'Buy groceries' on .new-todo
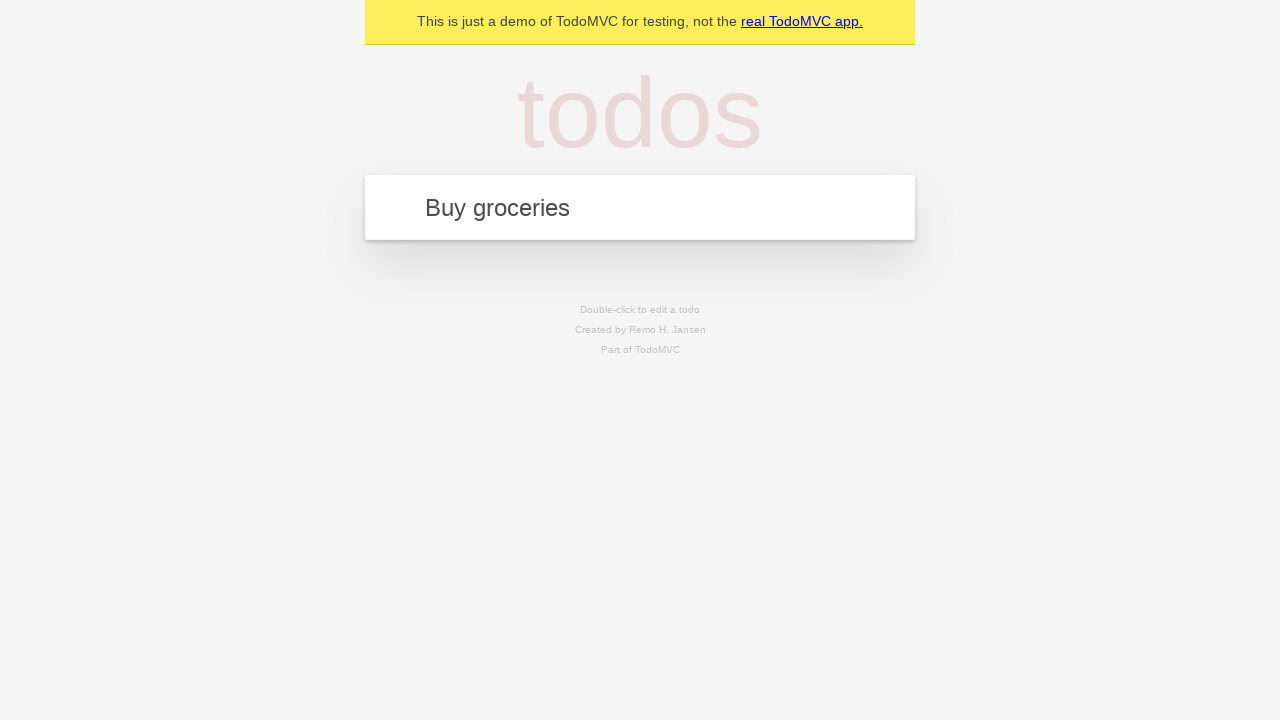

Pressed Enter to submit the new todo item on .new-todo
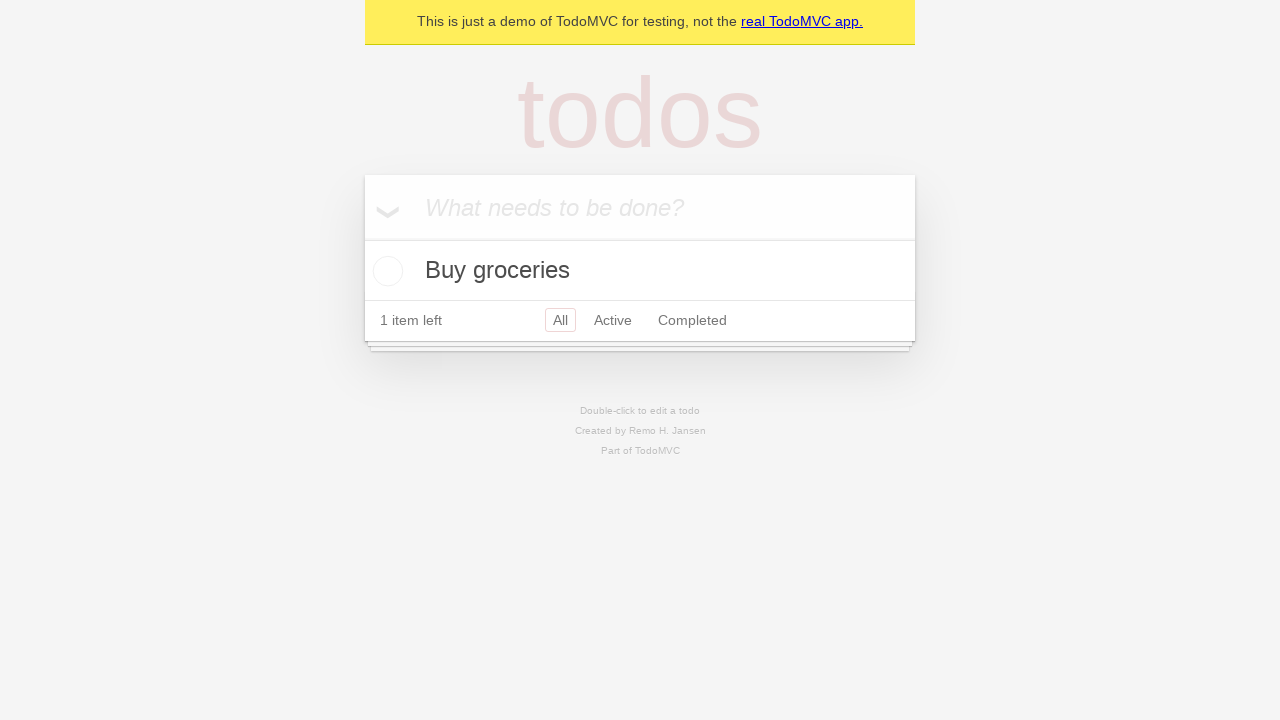

Verified that todo item appeared in the todo list
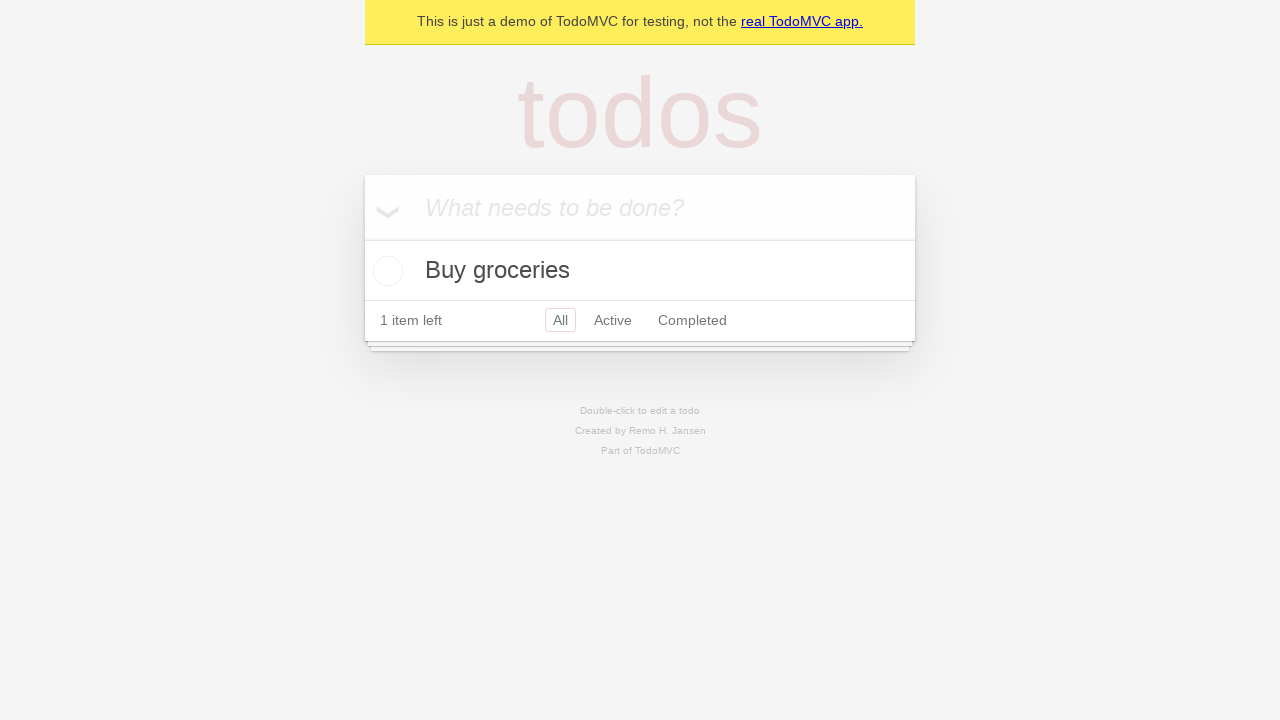

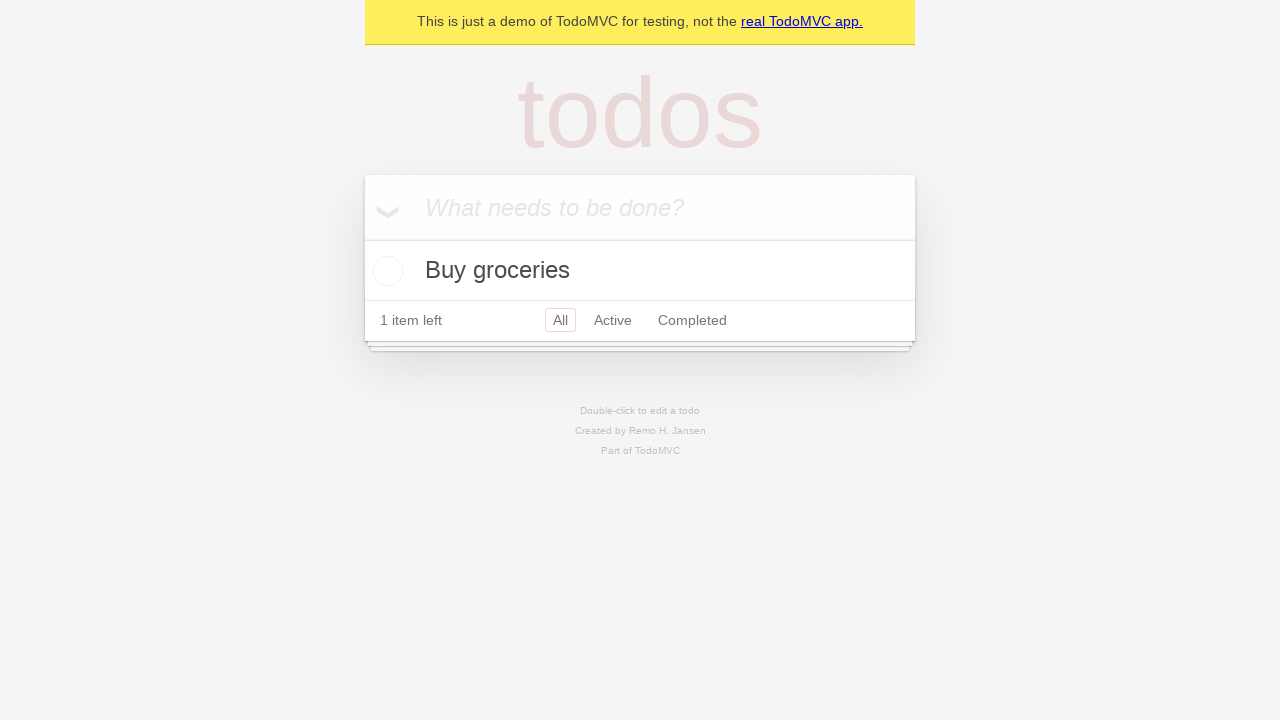